Tests a registration form by filling in various fields including name, email, password, address, and selecting dropdown options, then submitting the form

Starting URL: https://grotechminds.com/registration/

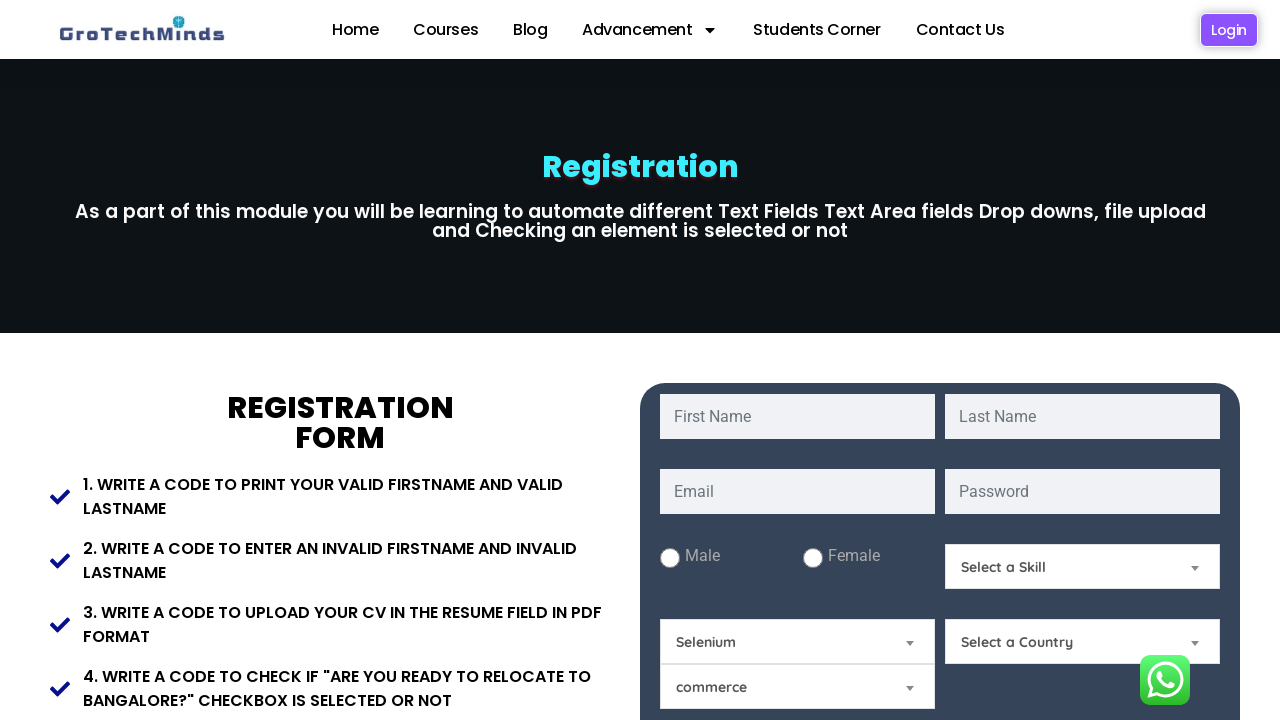

Filled first name field with 'John' on #fname
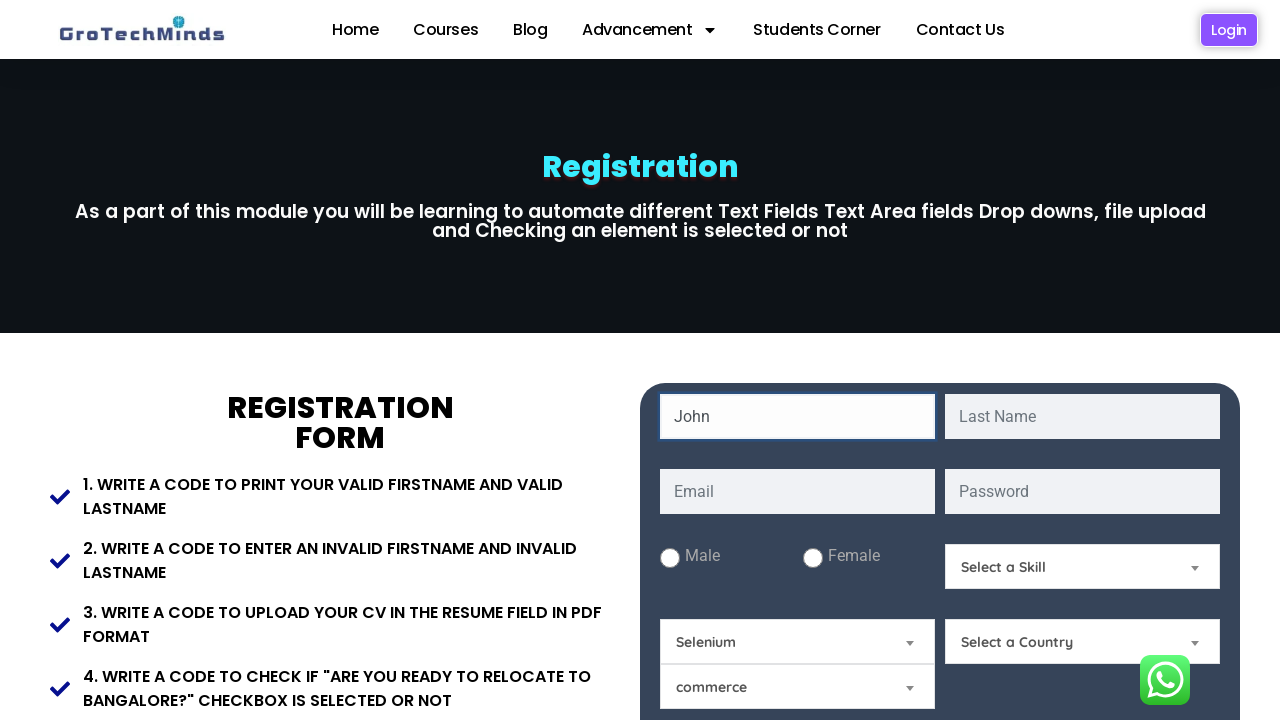

Filled last name field with 'Smith' on #lname
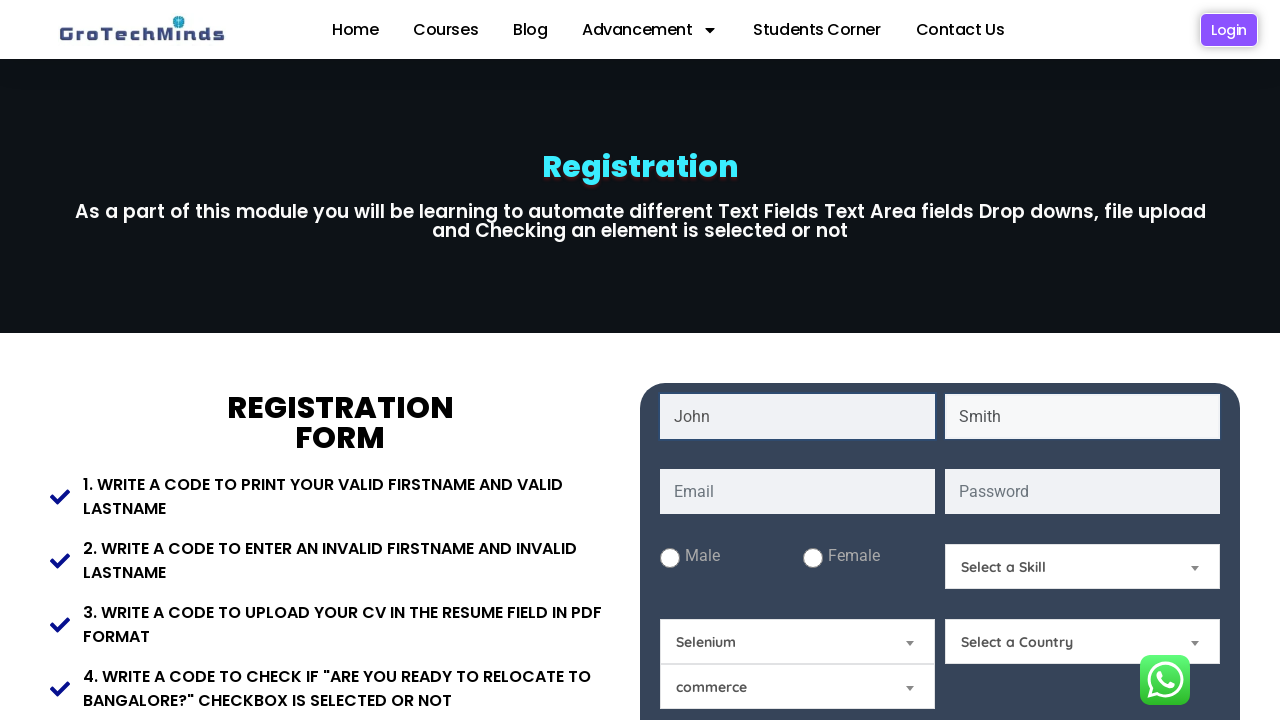

Filled email field with 'john.smith@example.com' on #email
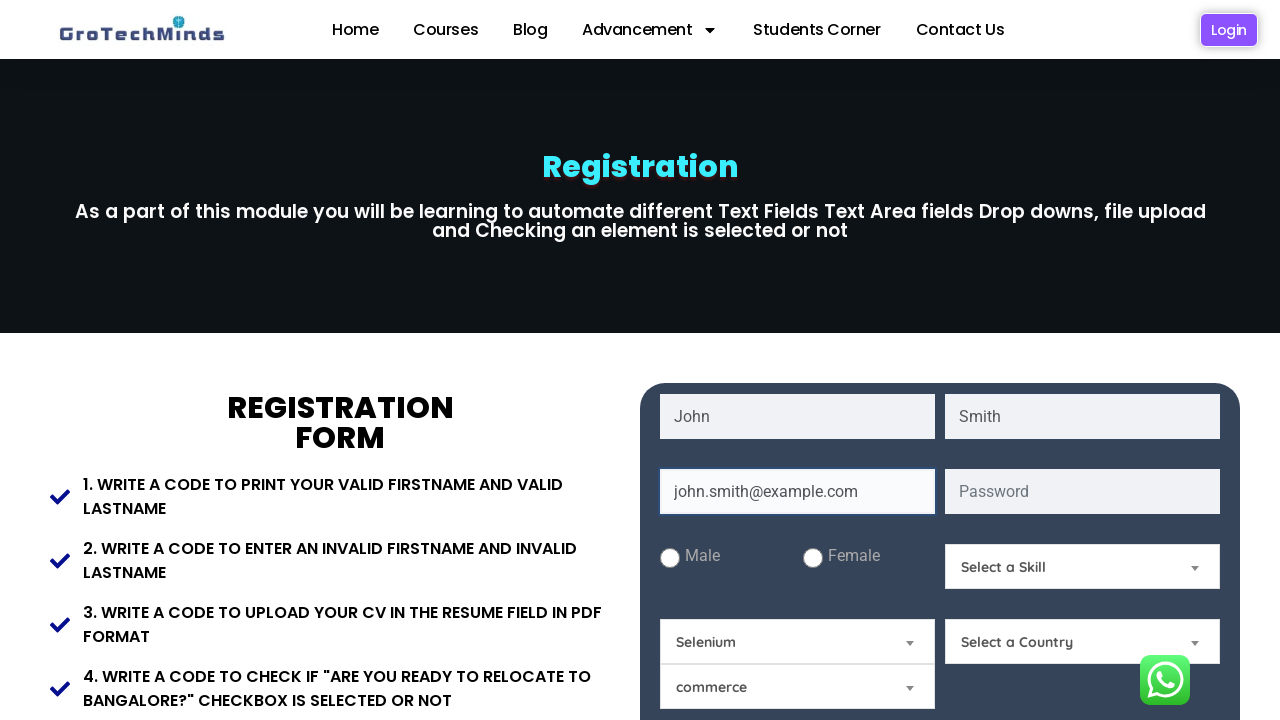

Filled password field with secure password on #password
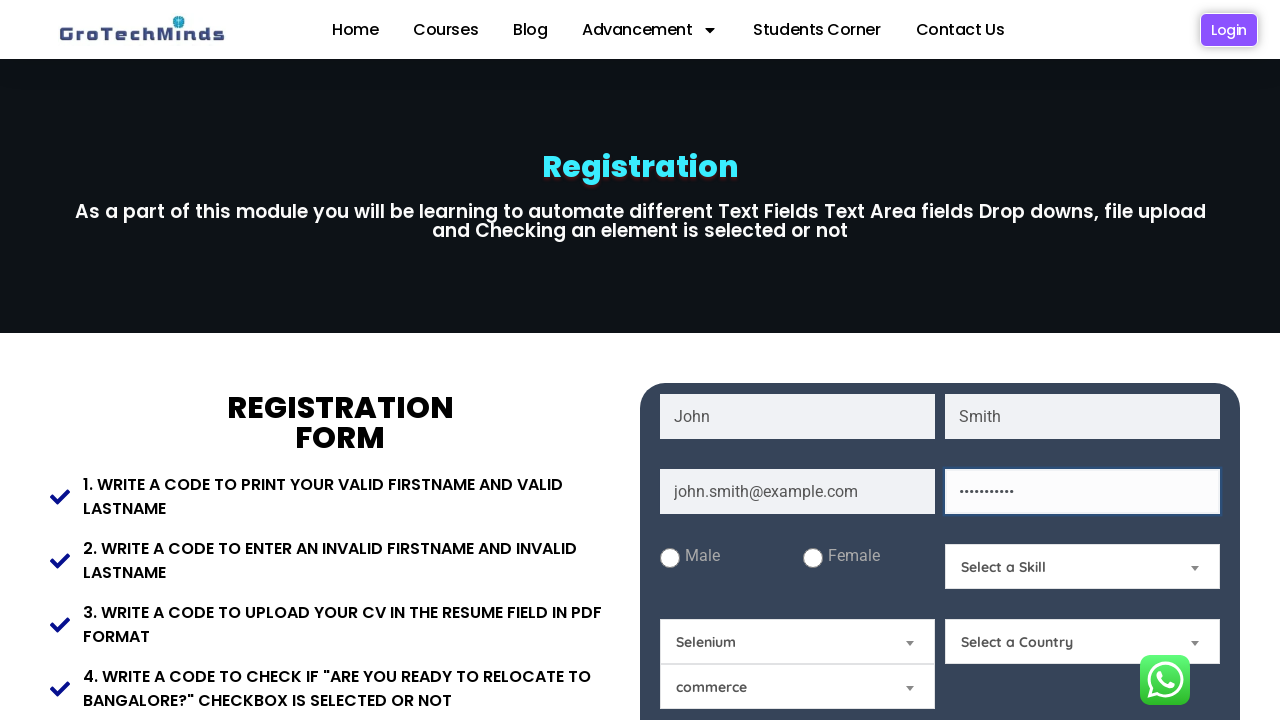

Selected 'Female' gender option at (812, 558) on #Female
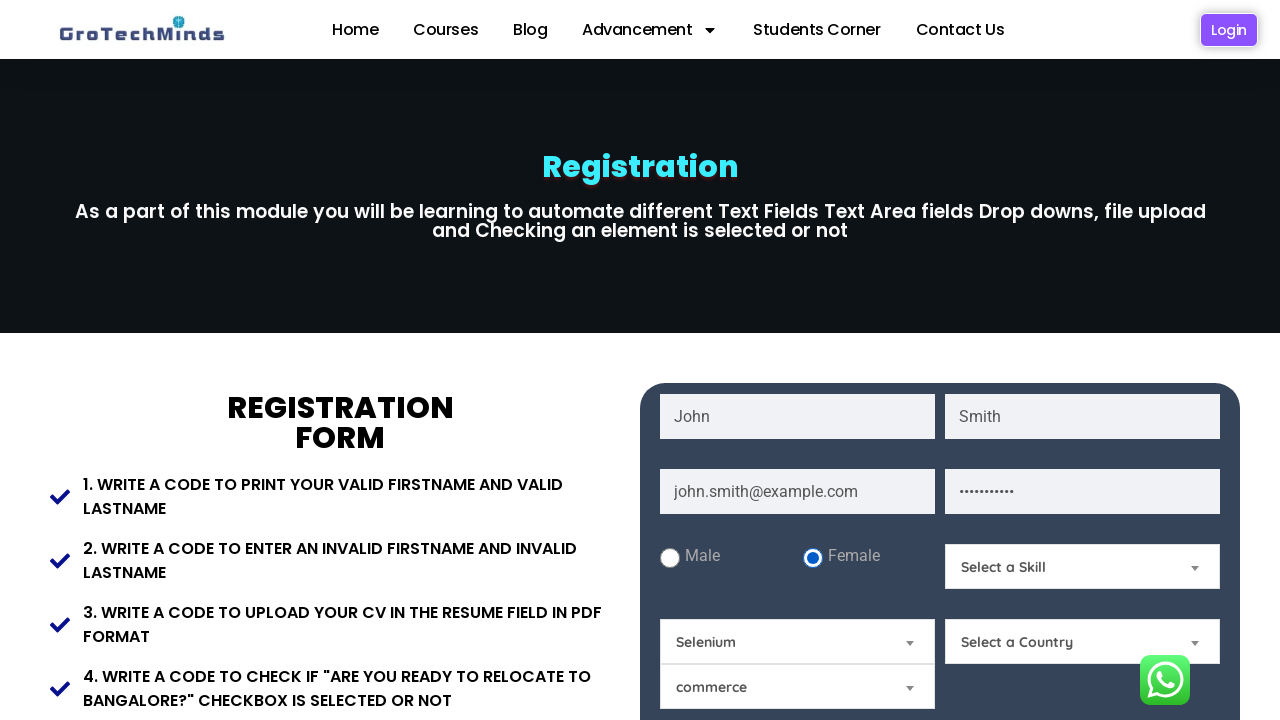

Selected 'Technical Skills' from Skills dropdown on select[name='Skills']
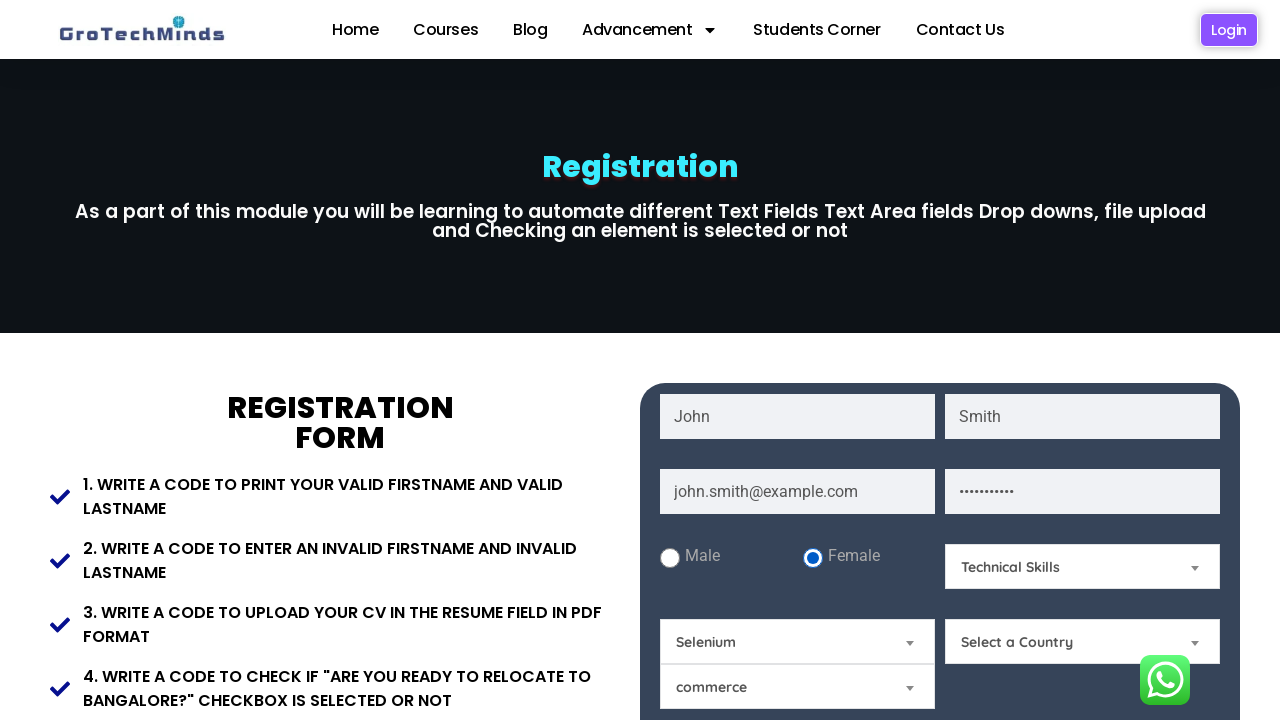

Selected 'India' from Country dropdown on #Country
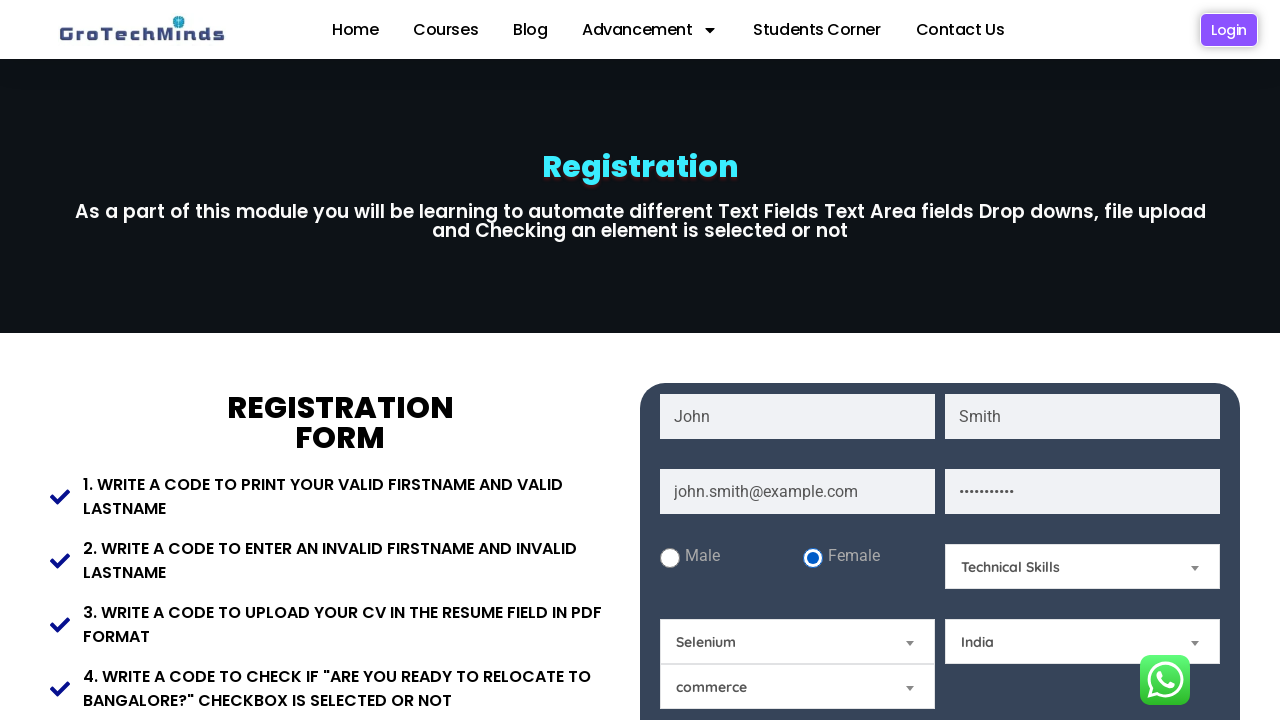

Filled present address field with '123 Main Street, Mumbai' on textarea[name='Present-Address']
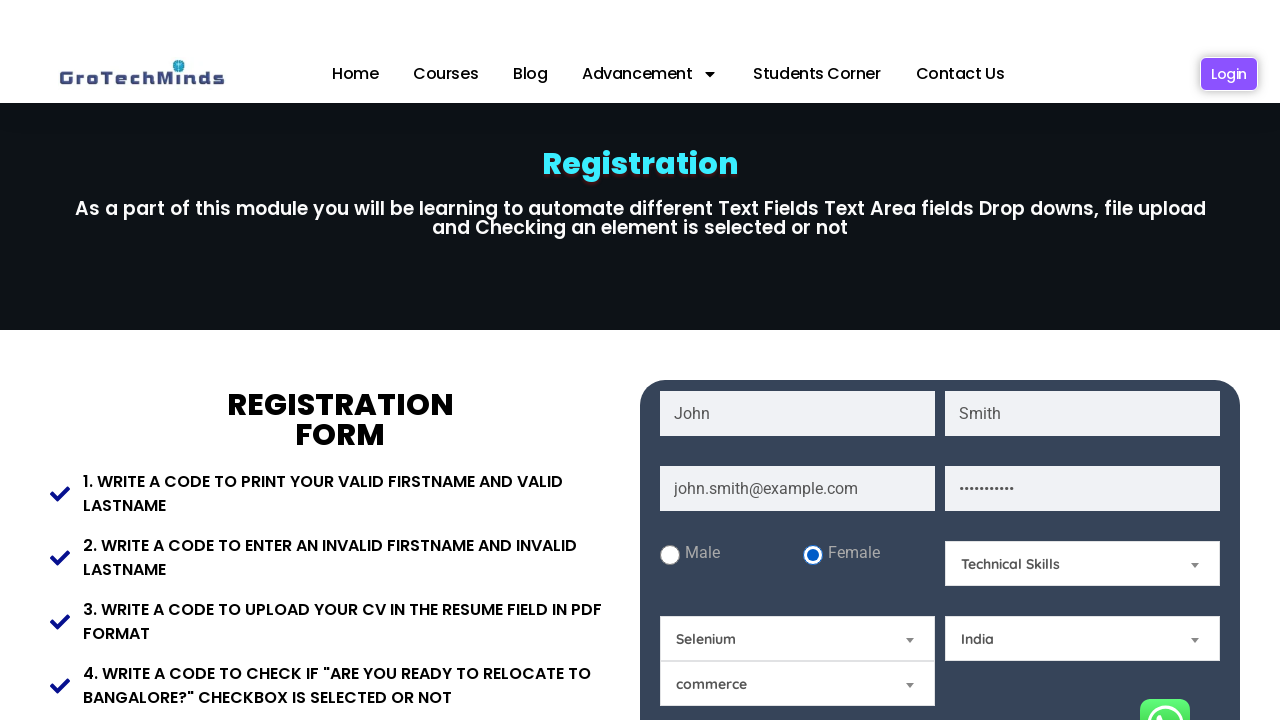

Filled permanent address field with '456 Park Avenue, Delhi' on textarea[name='Permanent-Address']
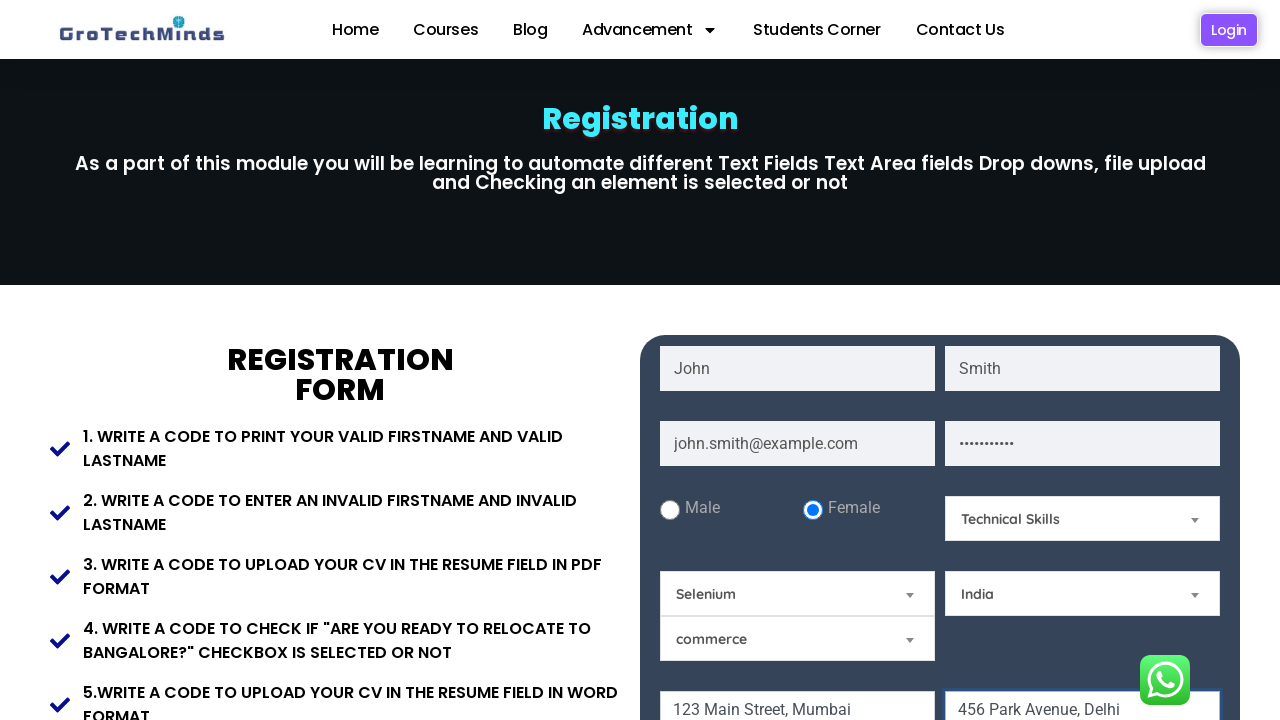

Filled pincode field with '400001' on input[name='Pincode']
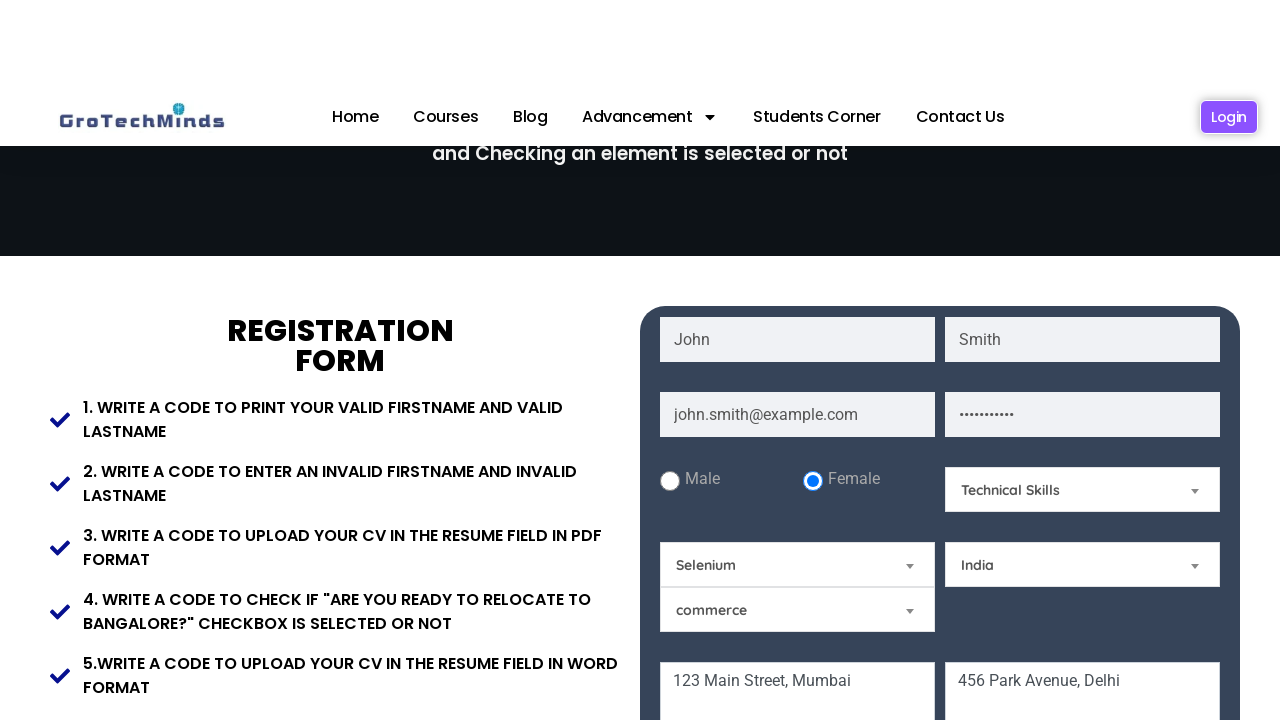

Clicked Submit button to register at (940, 360) on button[name='Submit']
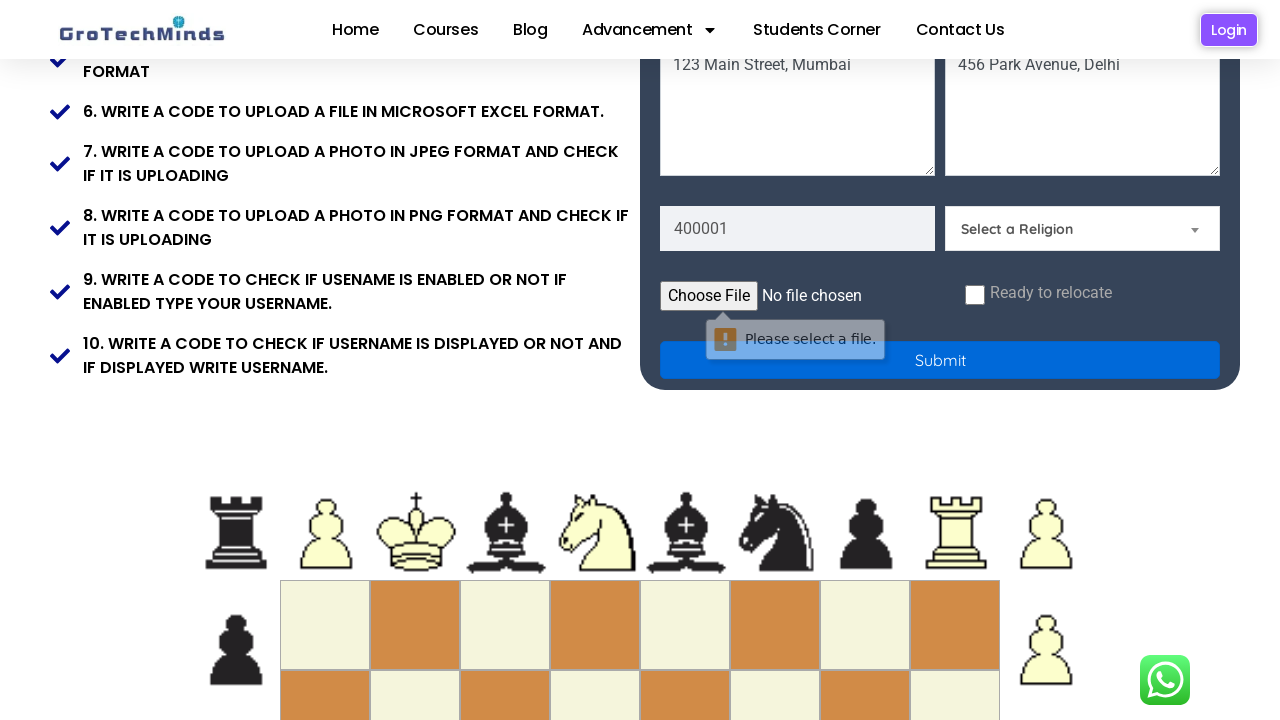

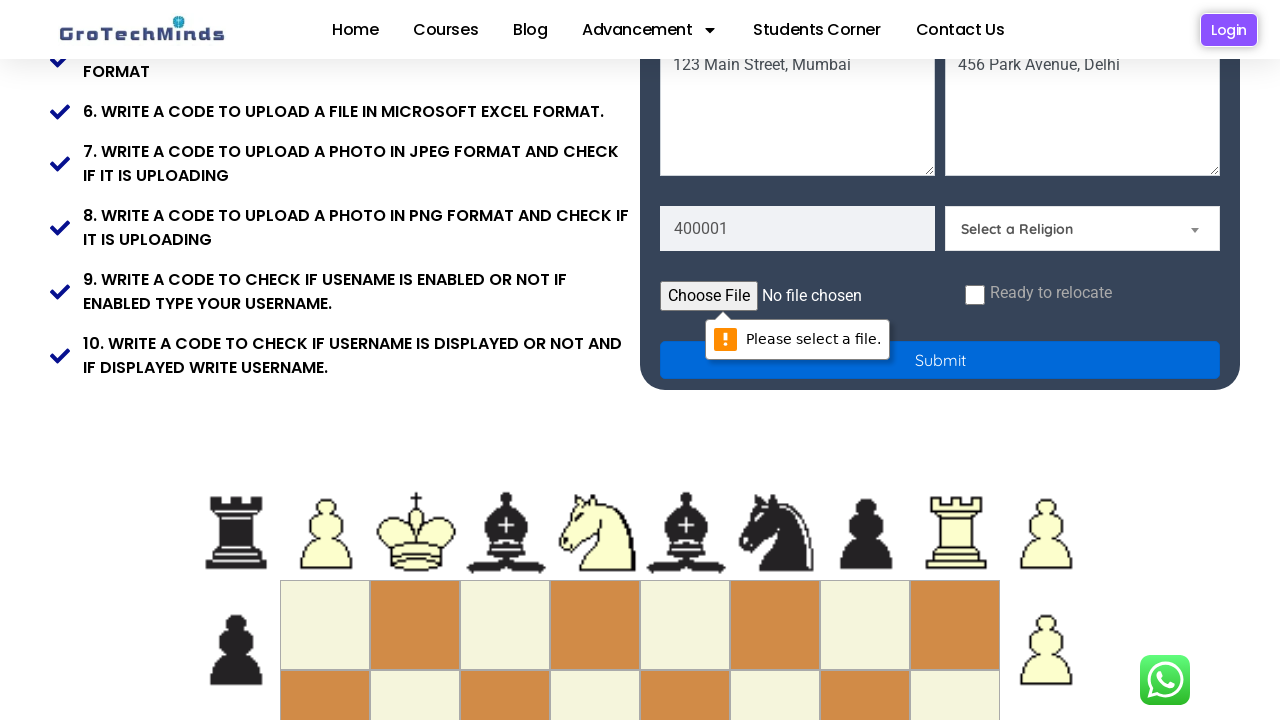